Opens a browser, navigates to Rahul Shetty Academy website, and retrieves the page title and current URL

Starting URL: https://rahulshettyacademy.com/

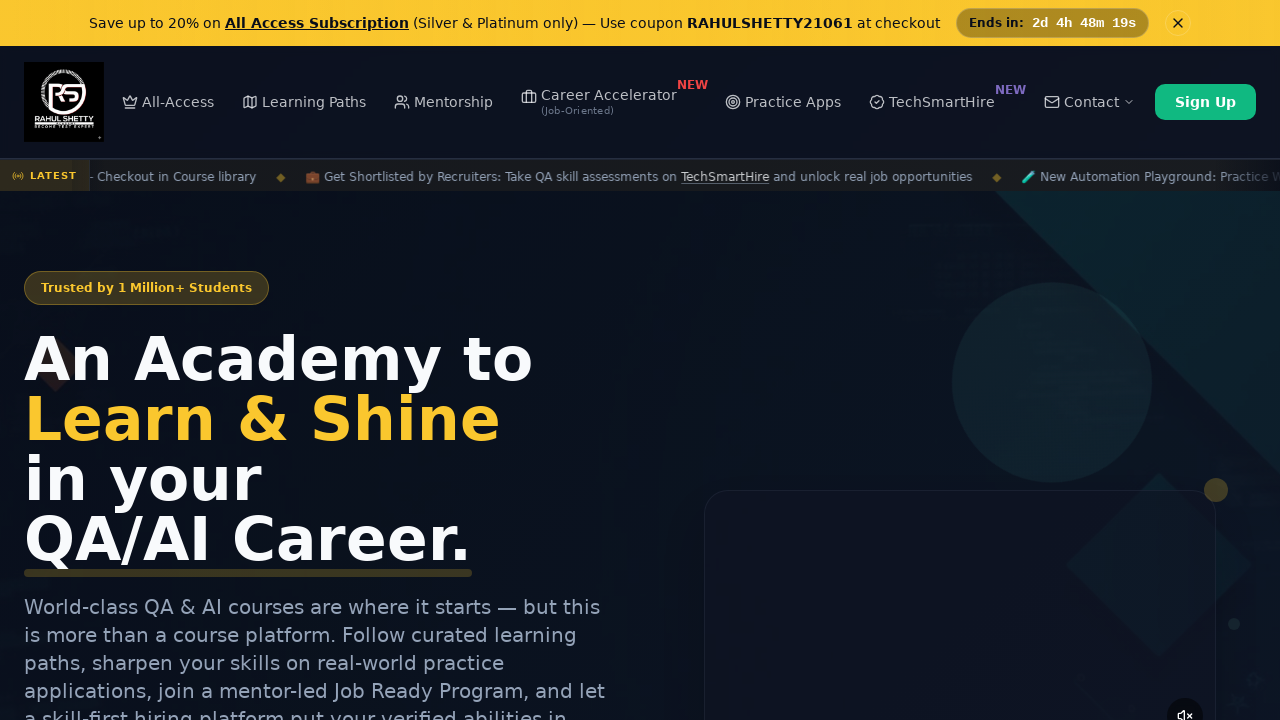

Waited for page to reach domcontentloaded state
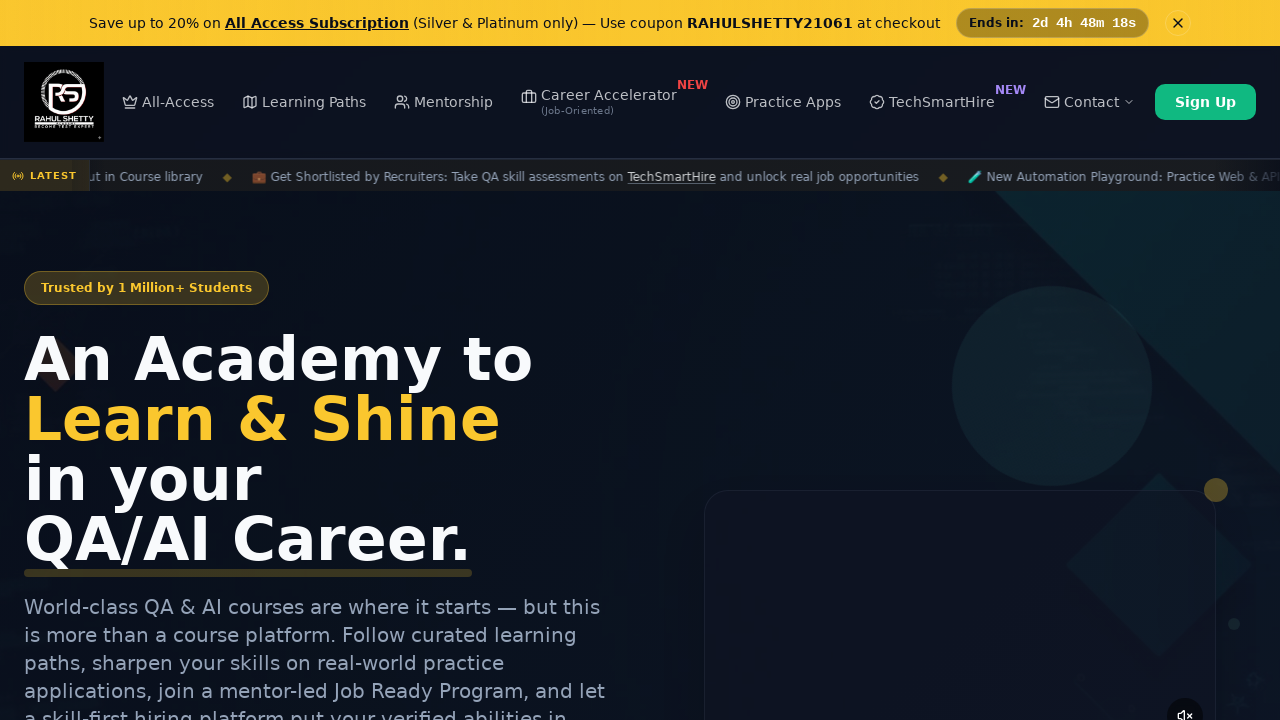

Retrieved page title: Rahul Shetty Academy | QA Automation, Playwright, AI Testing & Online Training
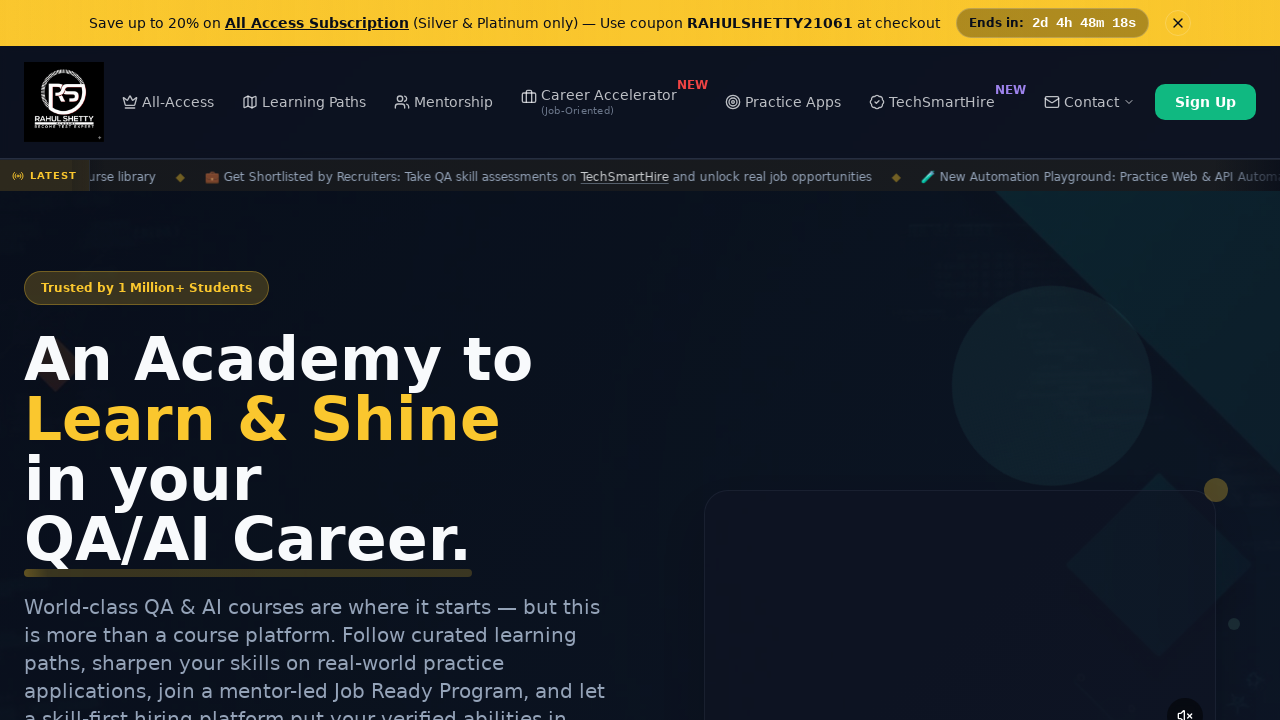

Retrieved current URL: https://rahulshettyacademy.com/
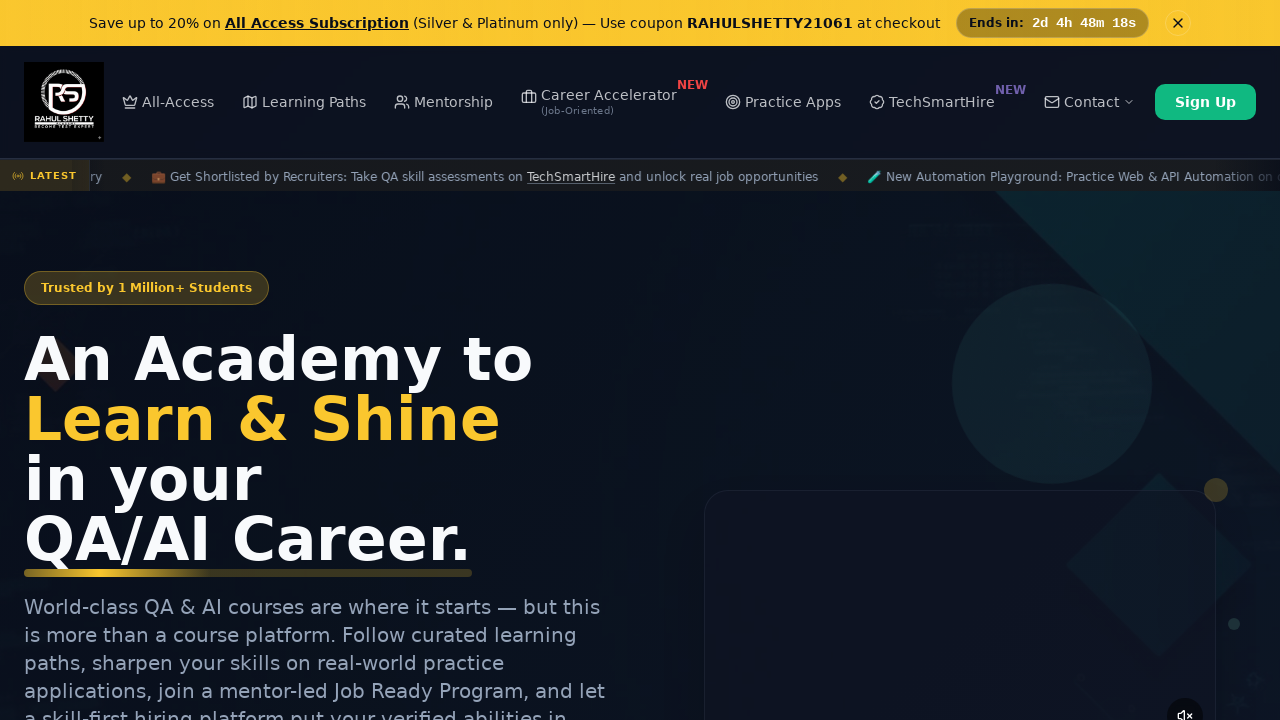

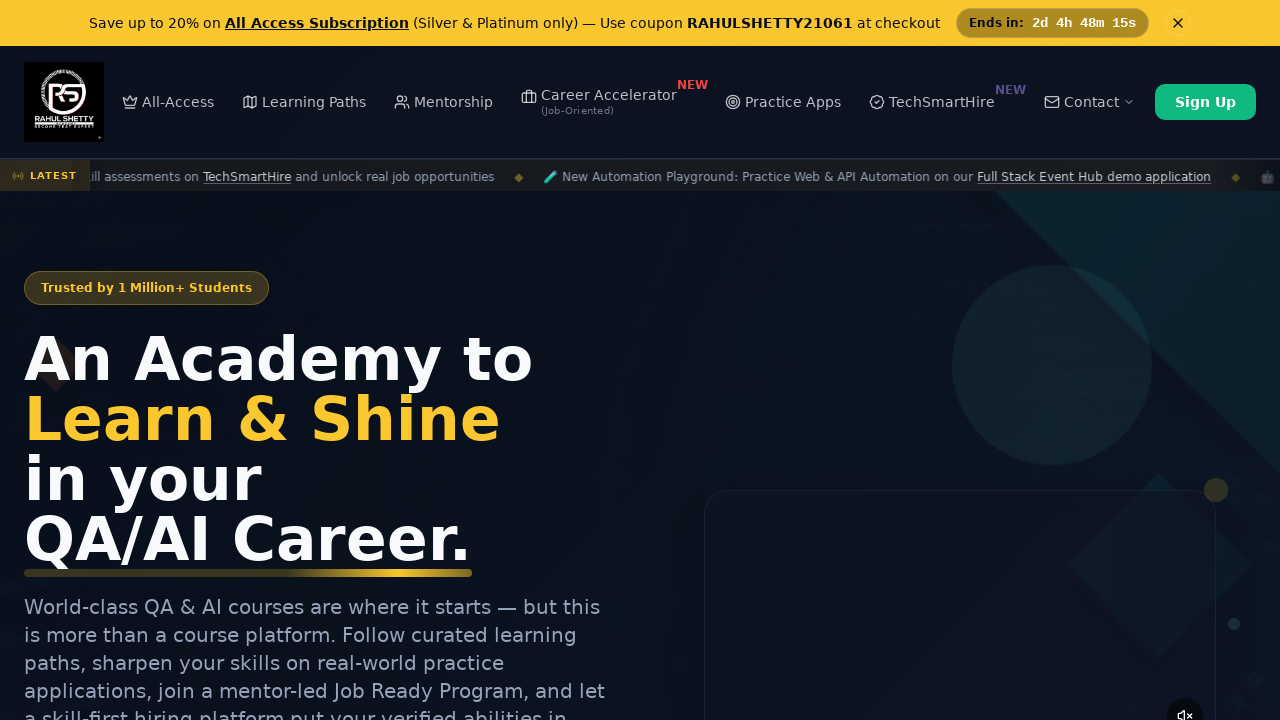